Tests JavaScript alert handling by clicking a button that triggers an alert and then accepting/dismissing the alert dialog

Starting URL: https://demoqa.com/alerts

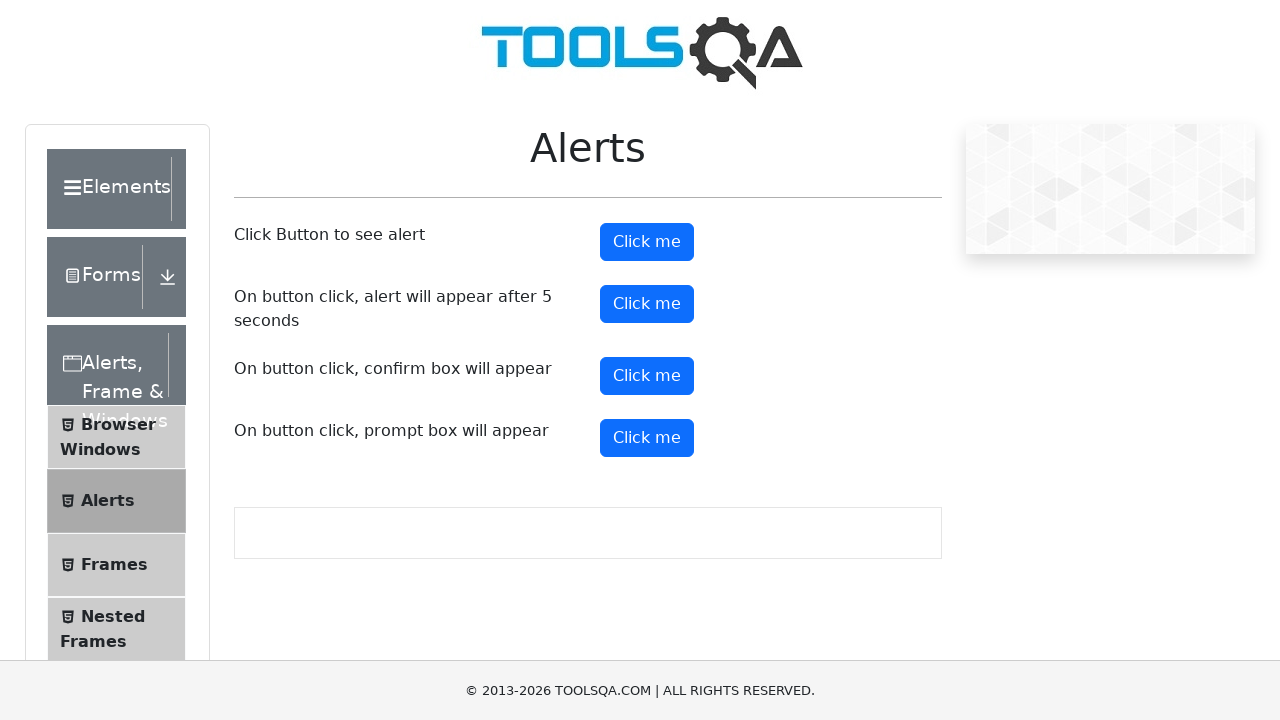

Clicked alert button to trigger JavaScript alert at (647, 242) on button#alertButton
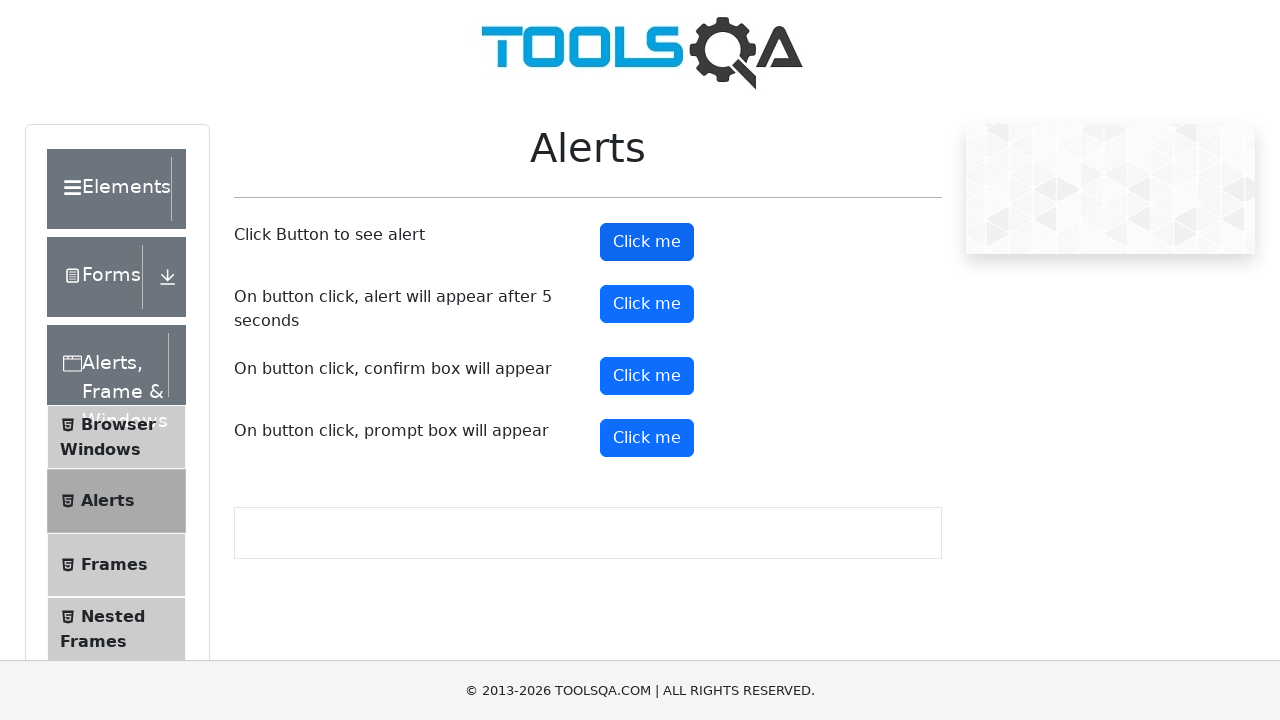

Set up dialog handler to accept alert
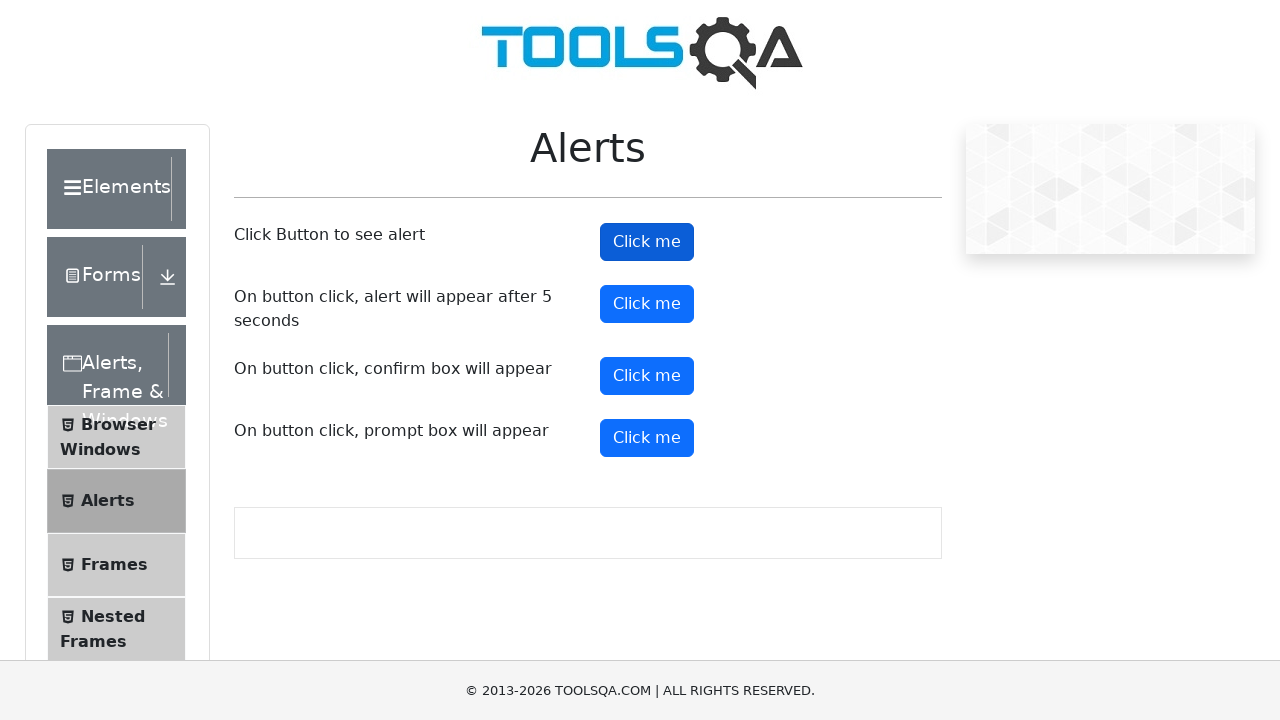

Waited 1000ms for alert to be processed
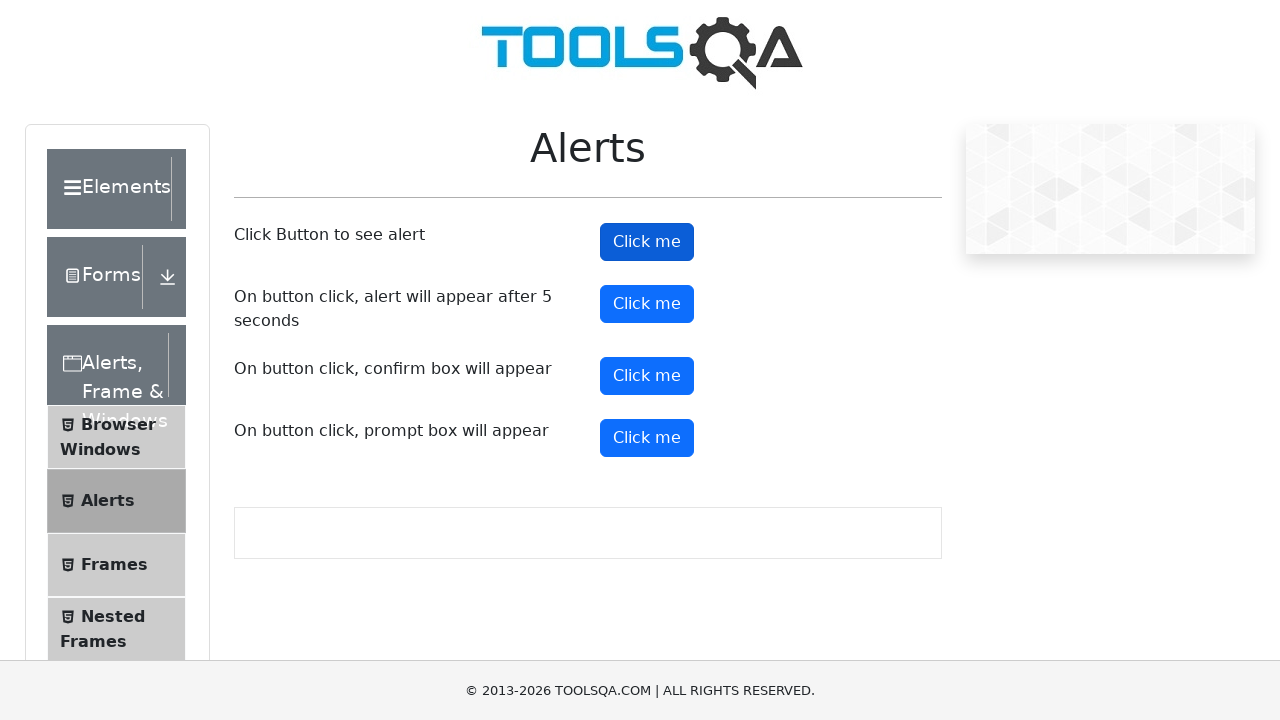

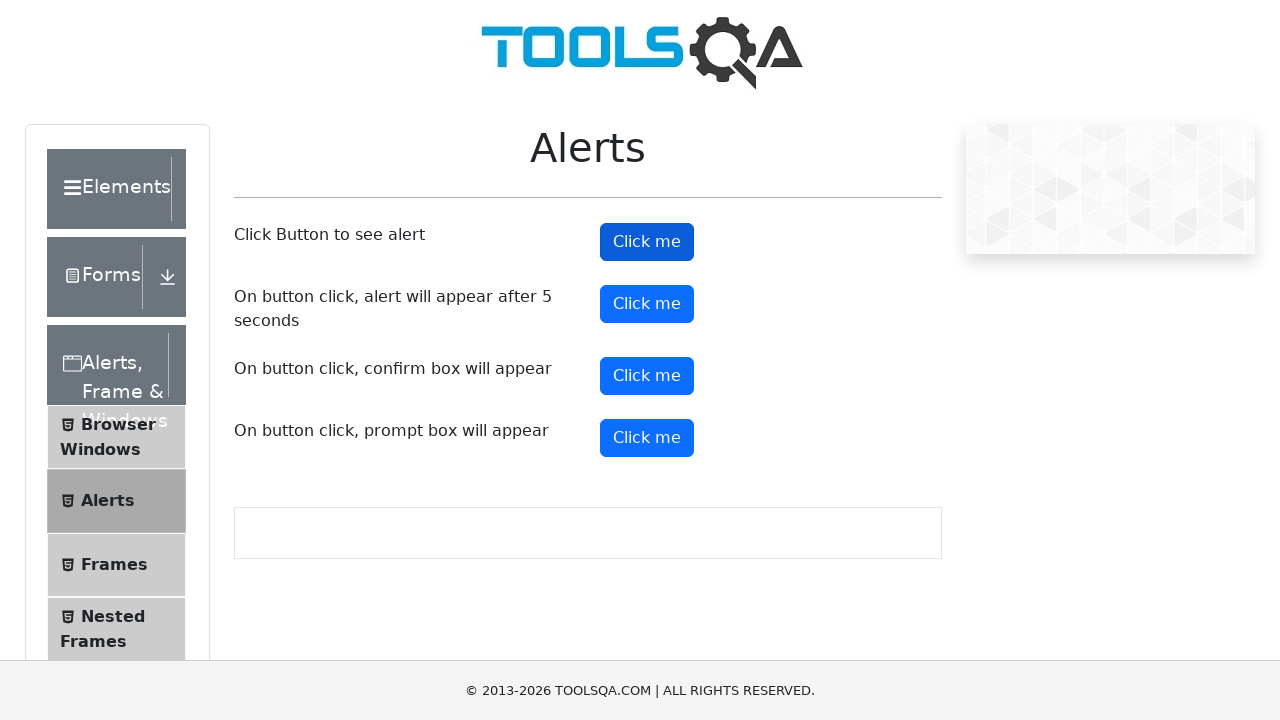